Tests login form validation by entering username only, clearing password field, and verifying the "Password is required" error message appears

Starting URL: https://www.saucedemo.com/

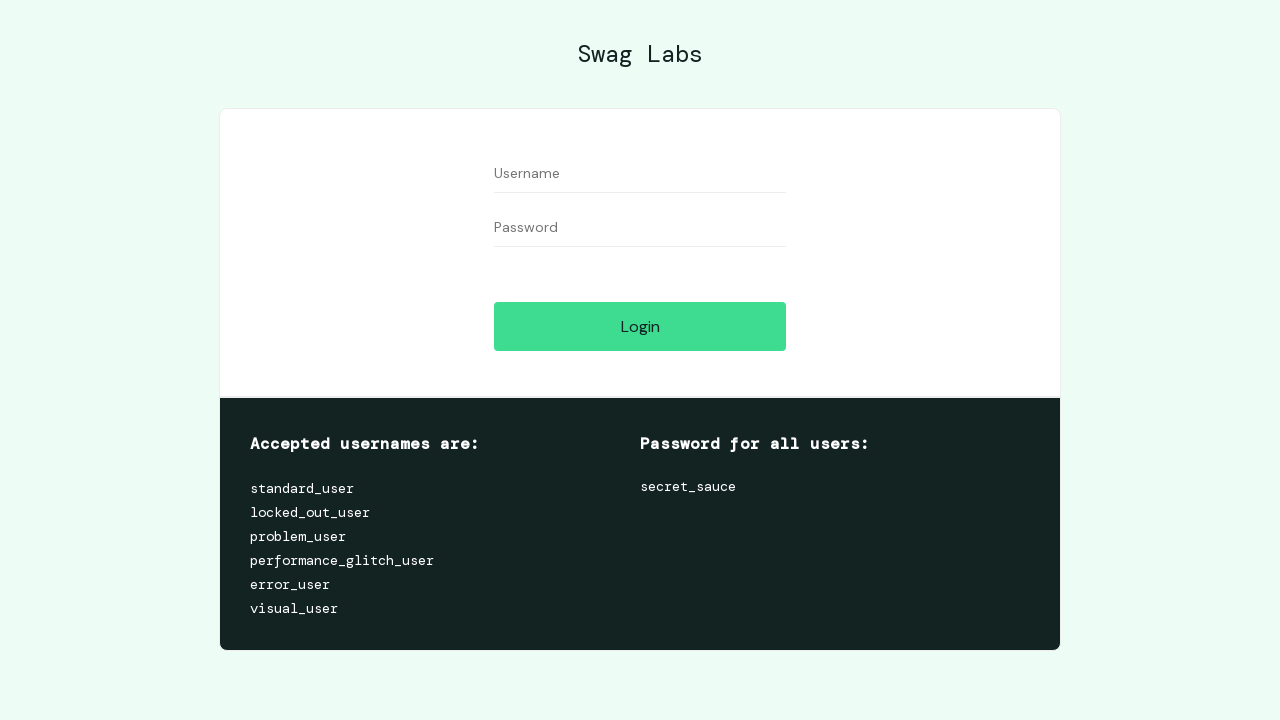

Filled username field with 'standard_user' on input[id='user-name']
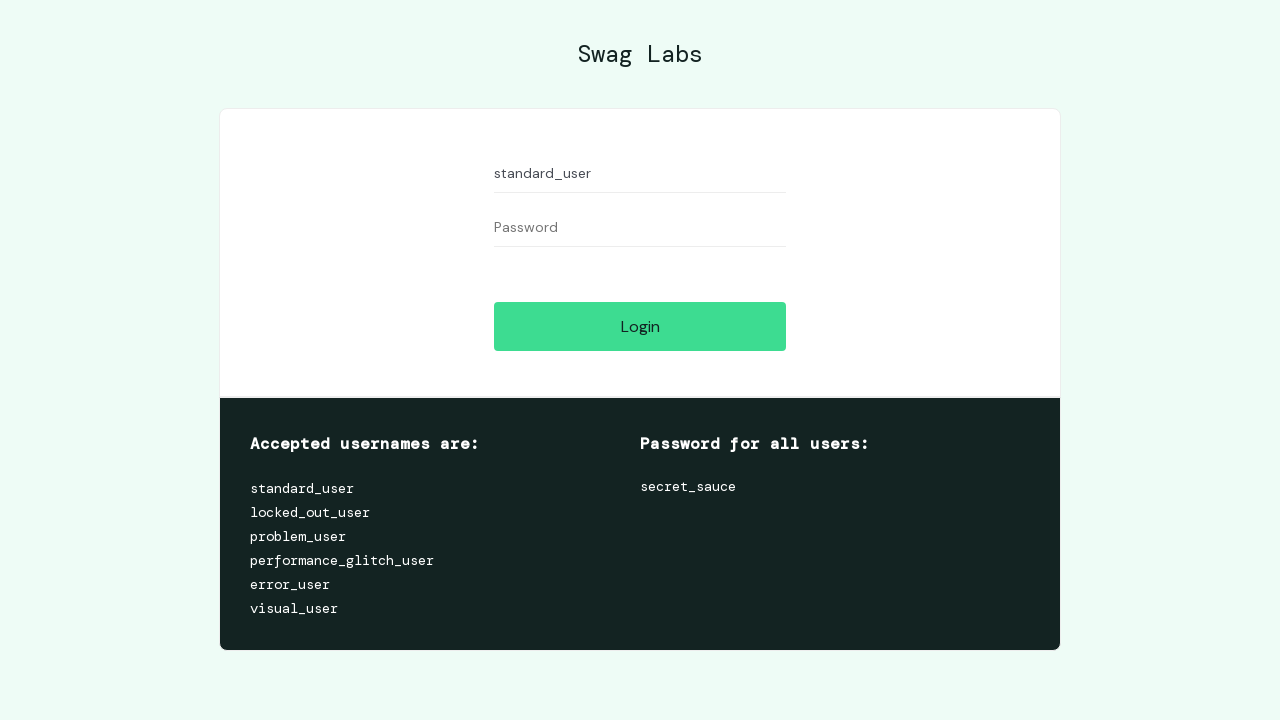

Filled password field with 'somepassword' on input[id='password']
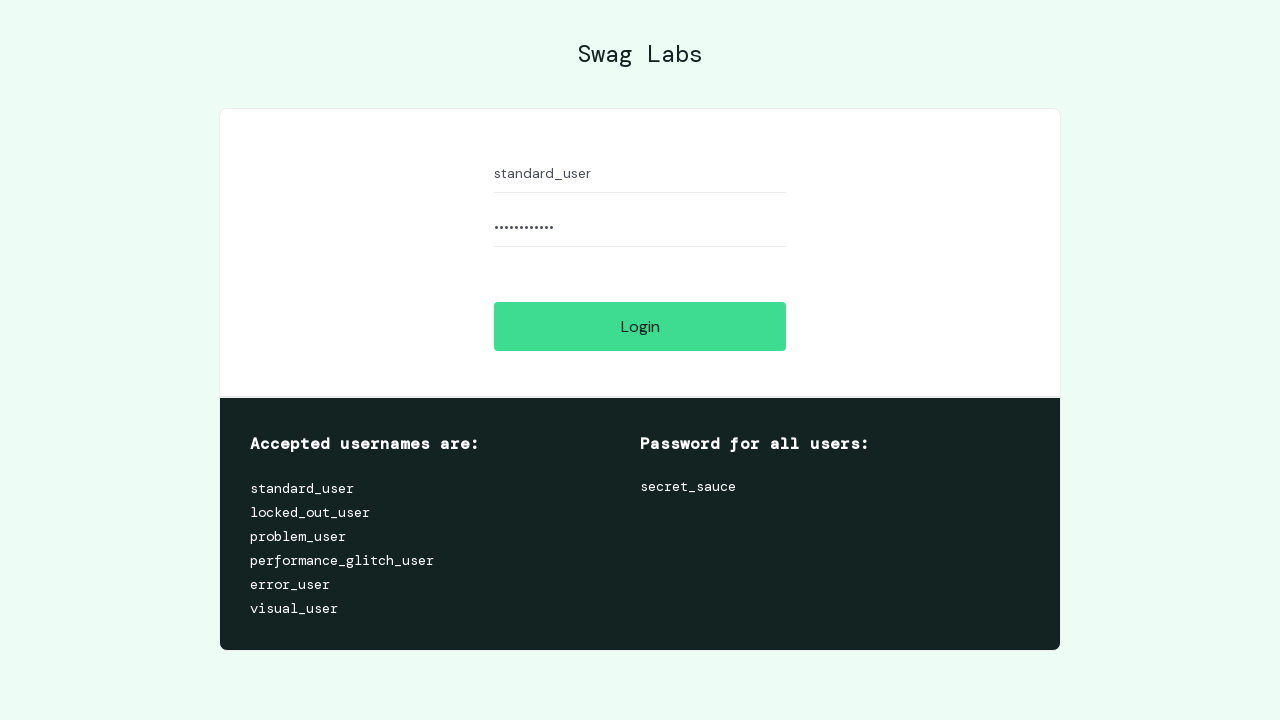

Cleared password field on input[id='password']
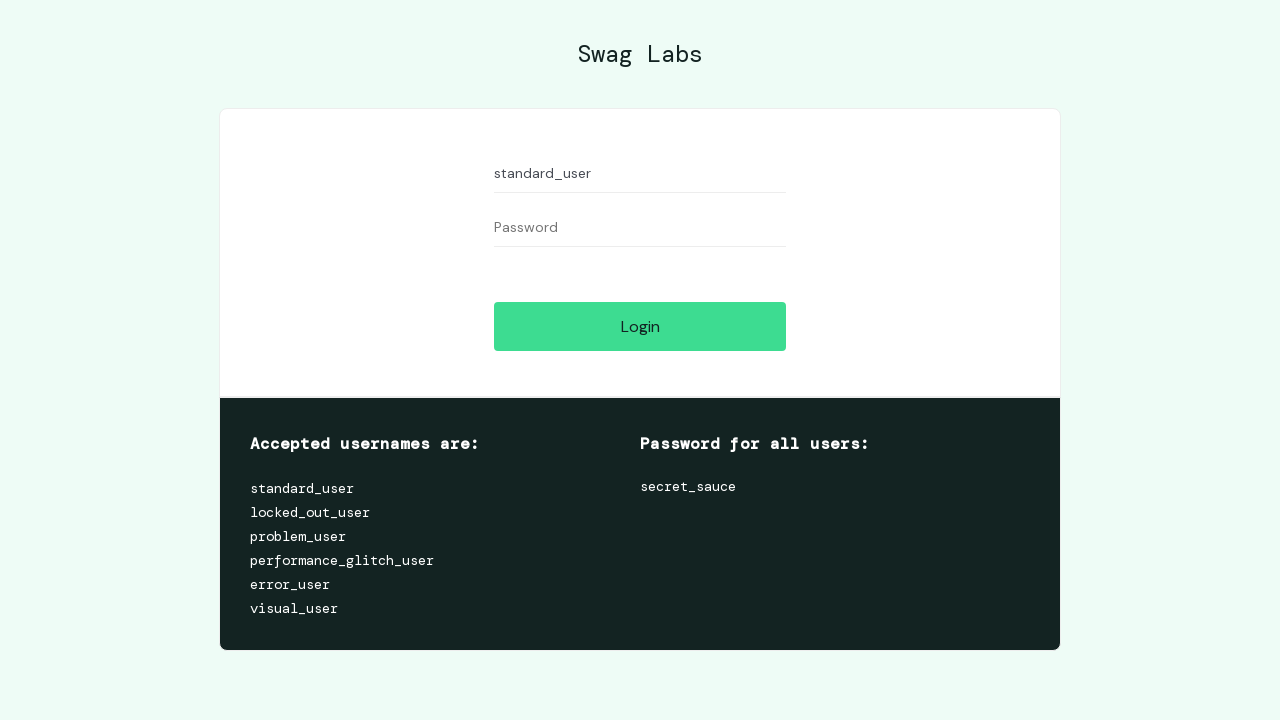

Clicked login button at (640, 326) on input[id='login-button']
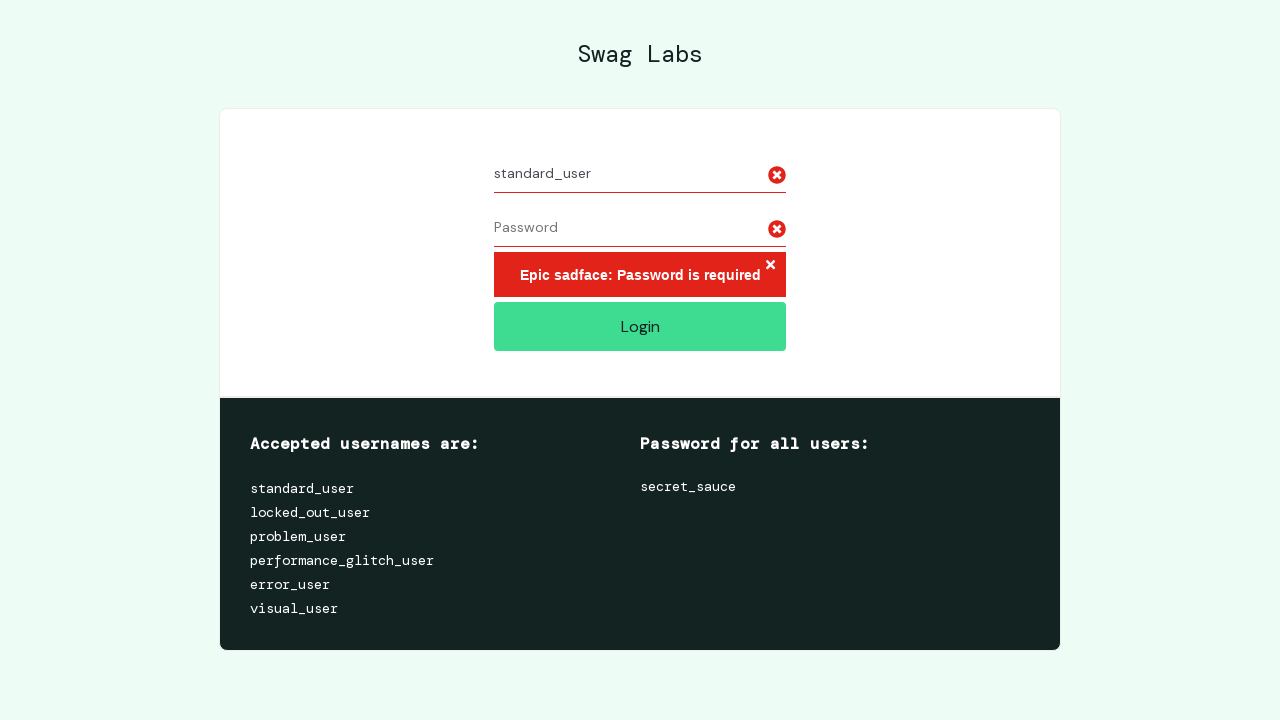

Error message element appeared
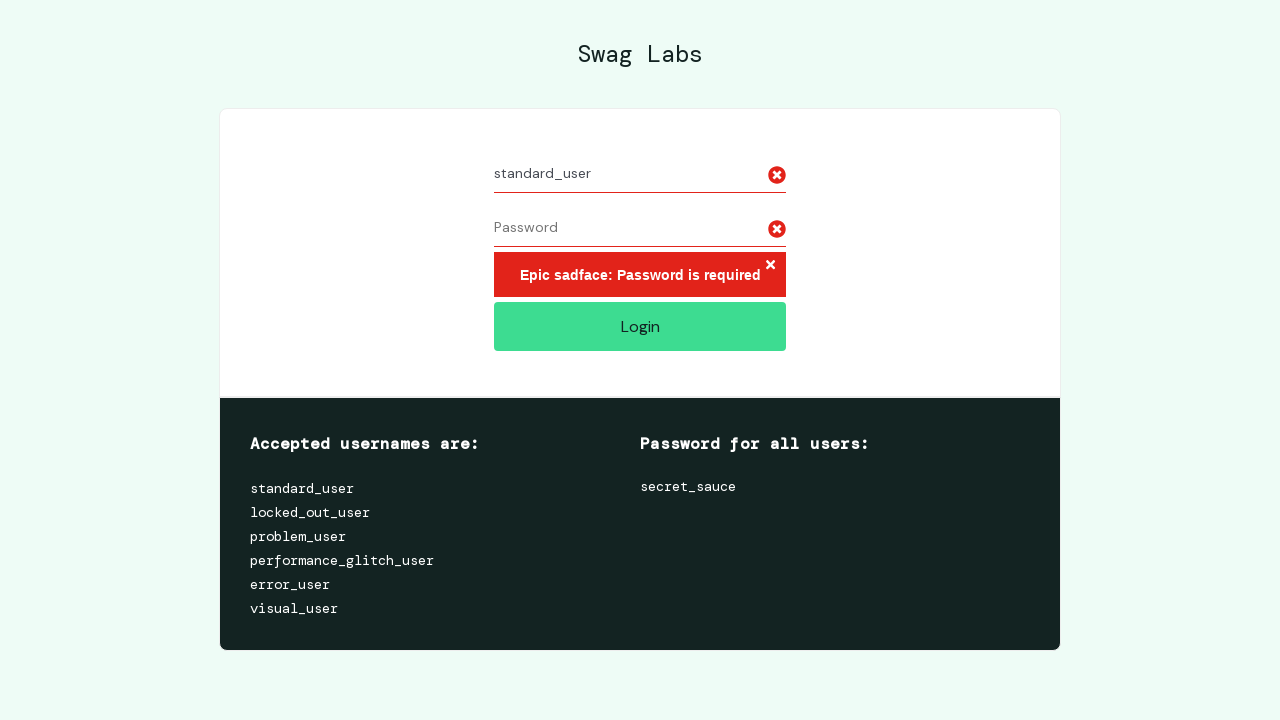

Retrieved error message text
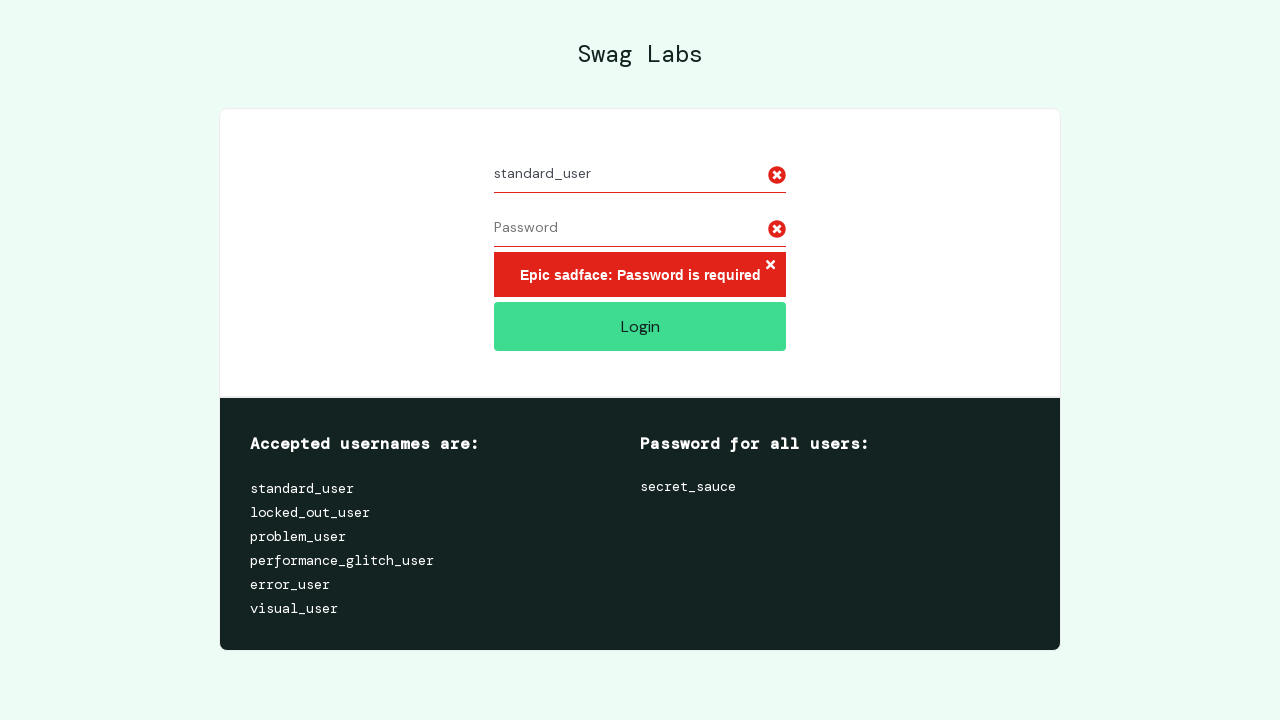

Verified 'Password is required' error message is present
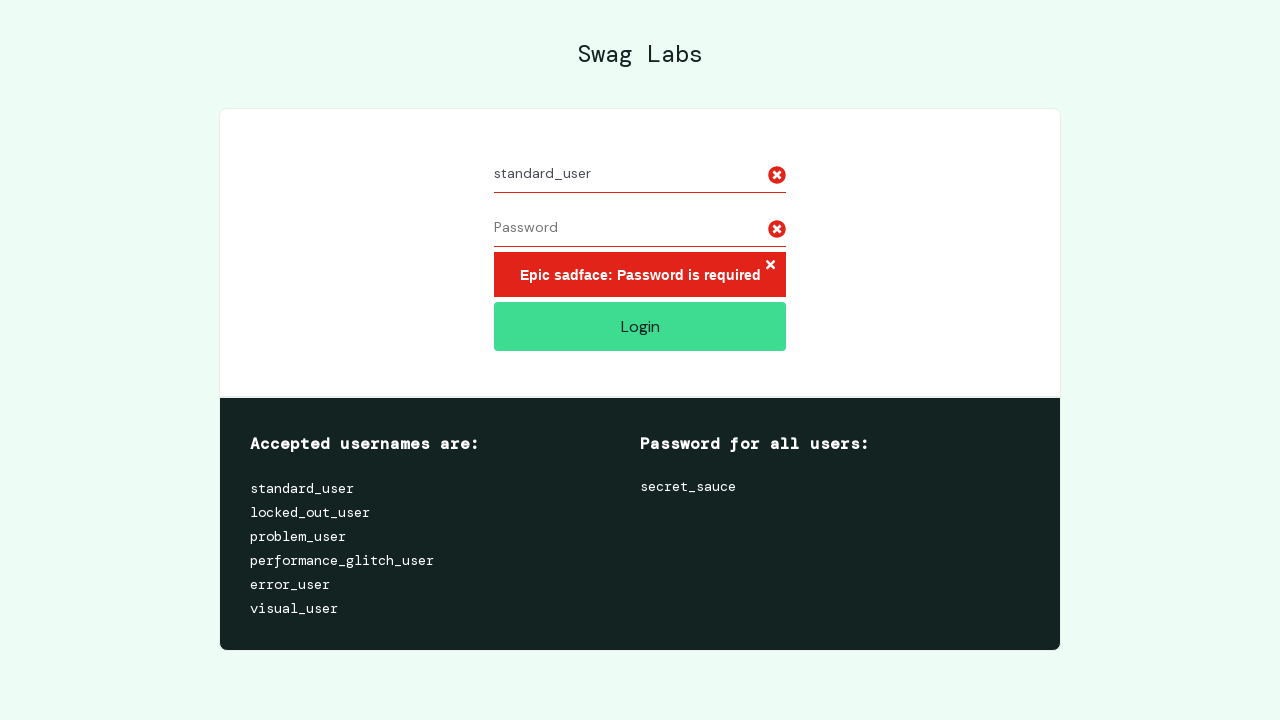

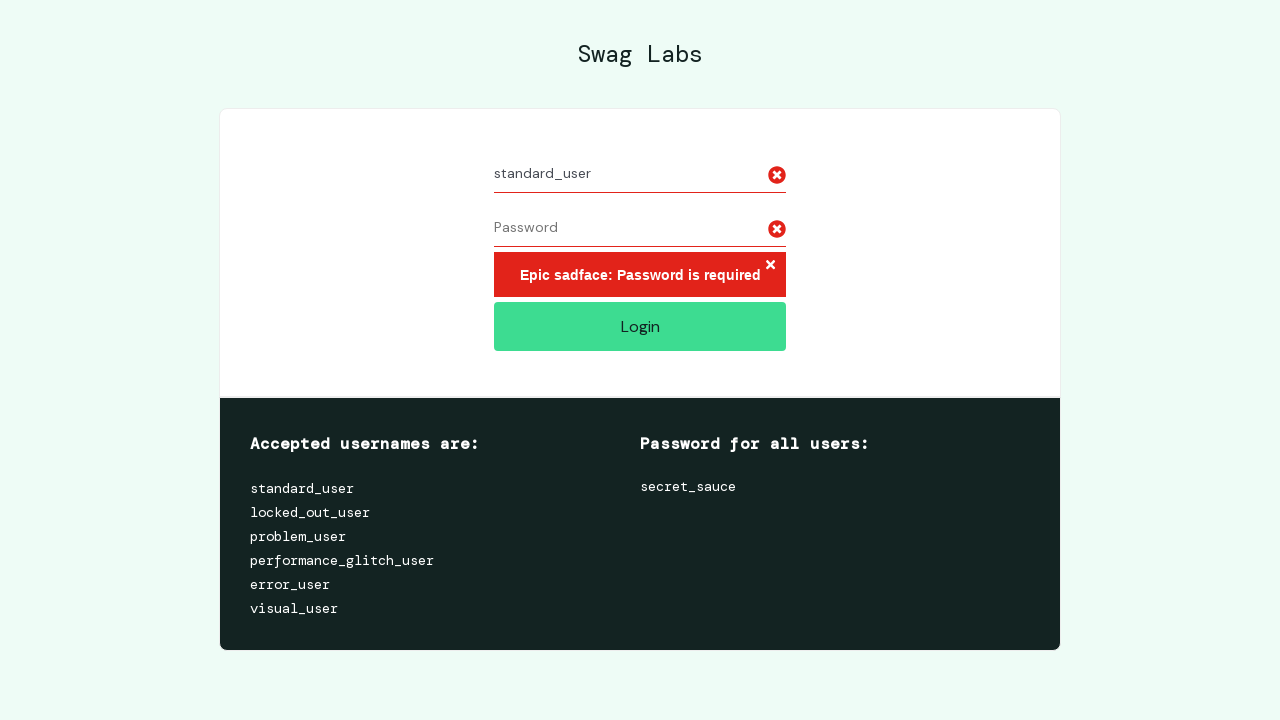